Tests iframe interaction by switching into a frame, reading text content, then switching back to the main window and clicking on Forms link

Starting URL: https://demoqa.com/frames

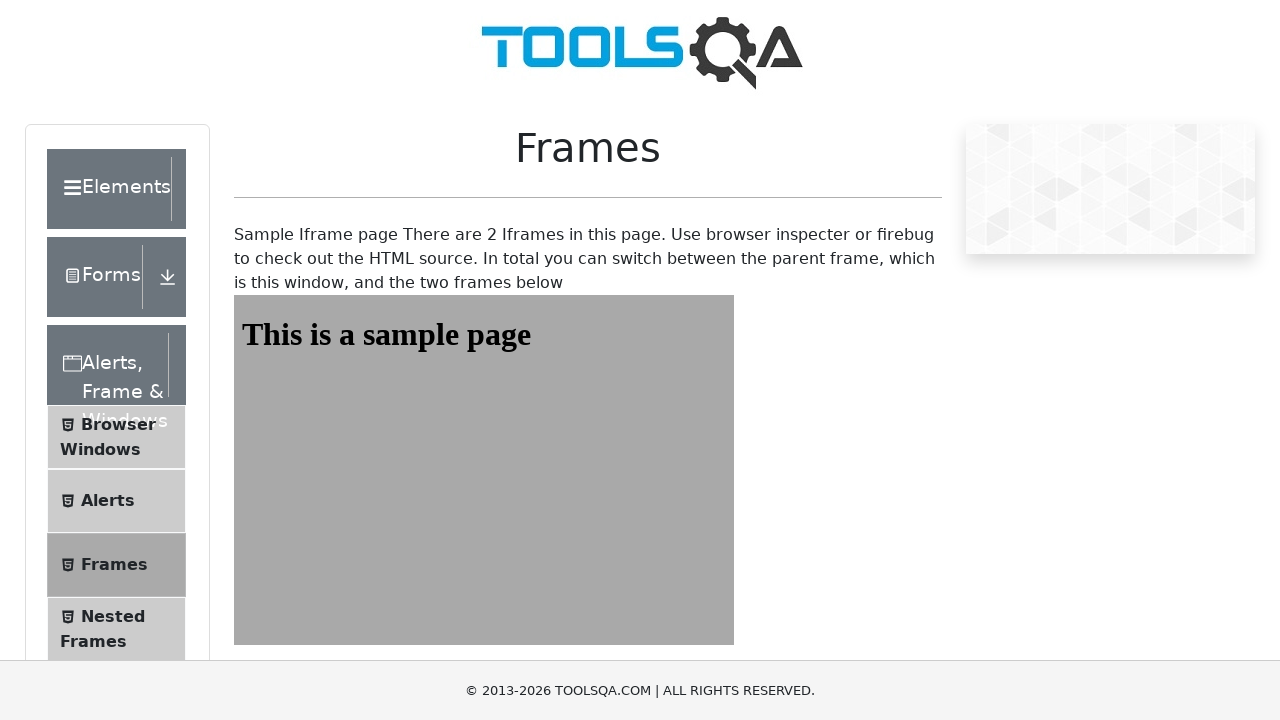

Located iframe with id 'frame1'
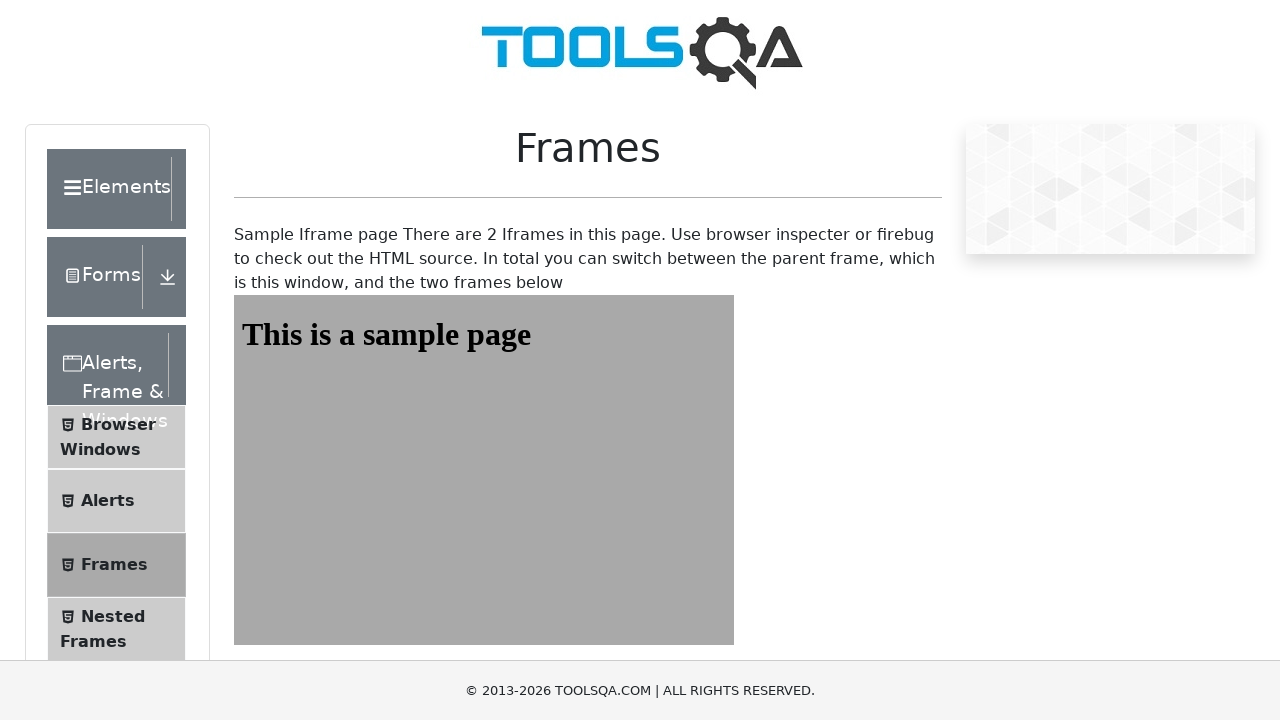

Read text content from heading element inside iframe
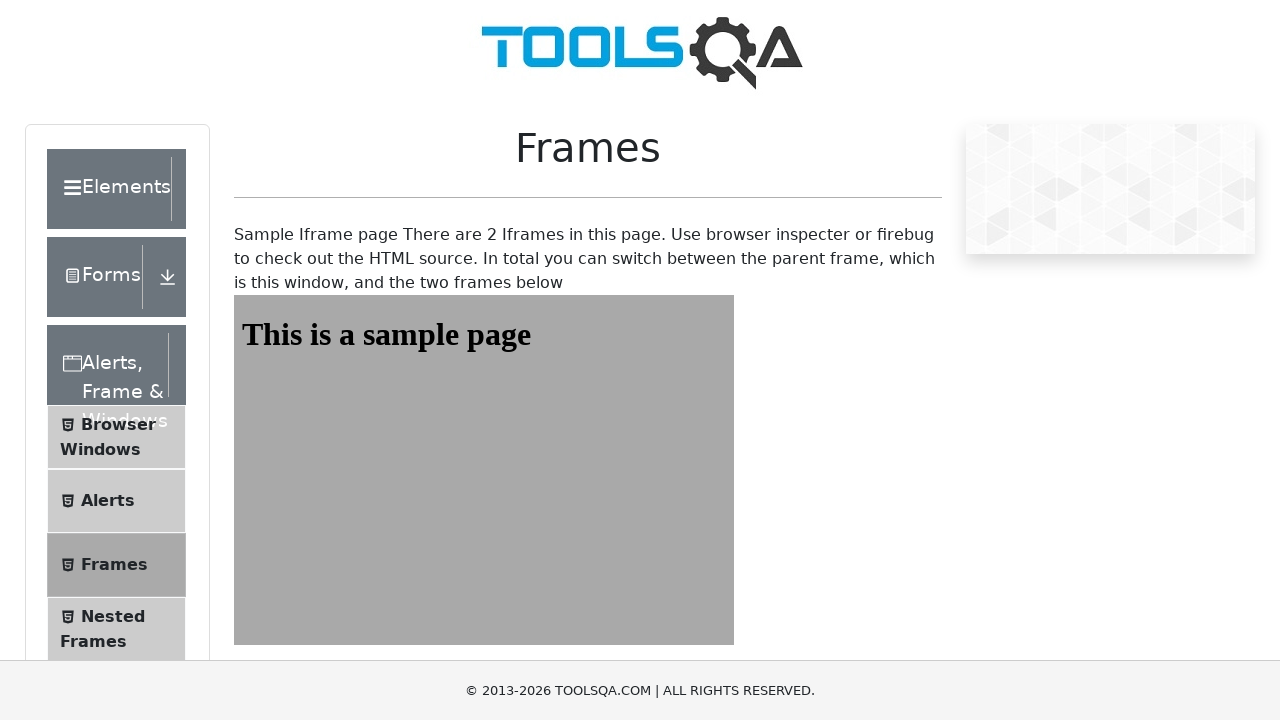

Clicked on Forms link in main window at (94, 277) on xpath=//*[contains(text(),'Forms')]
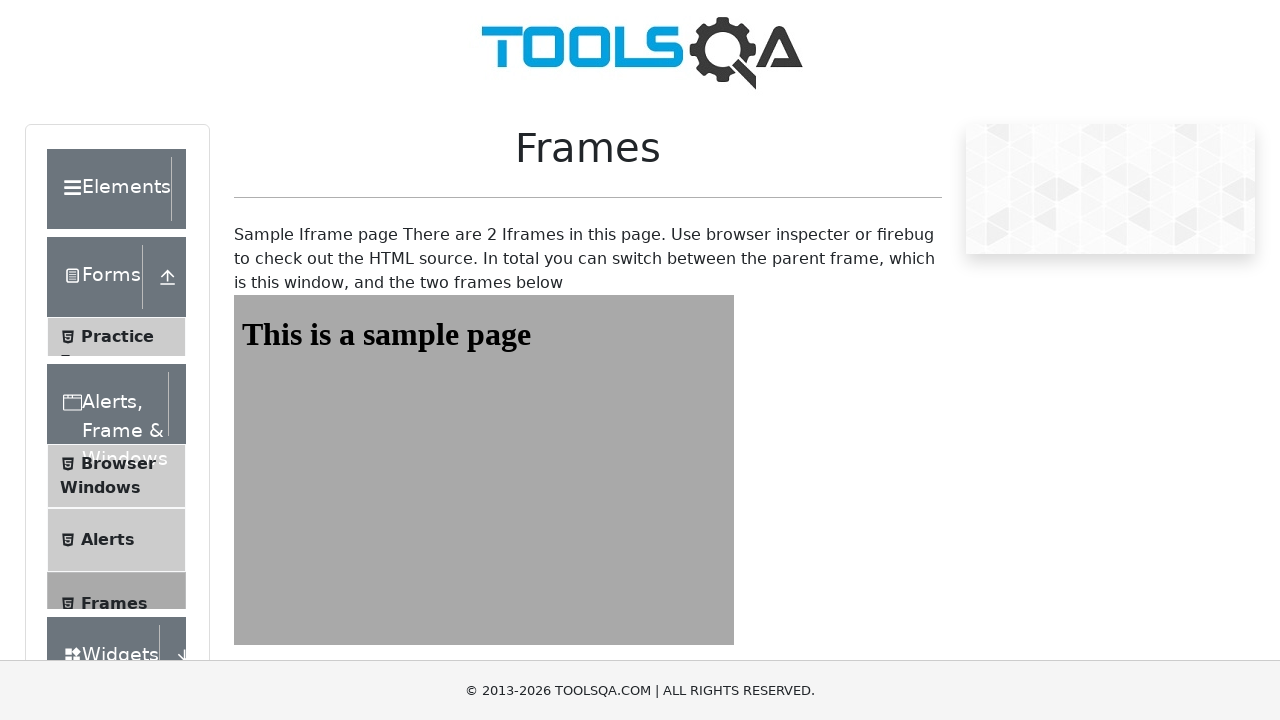

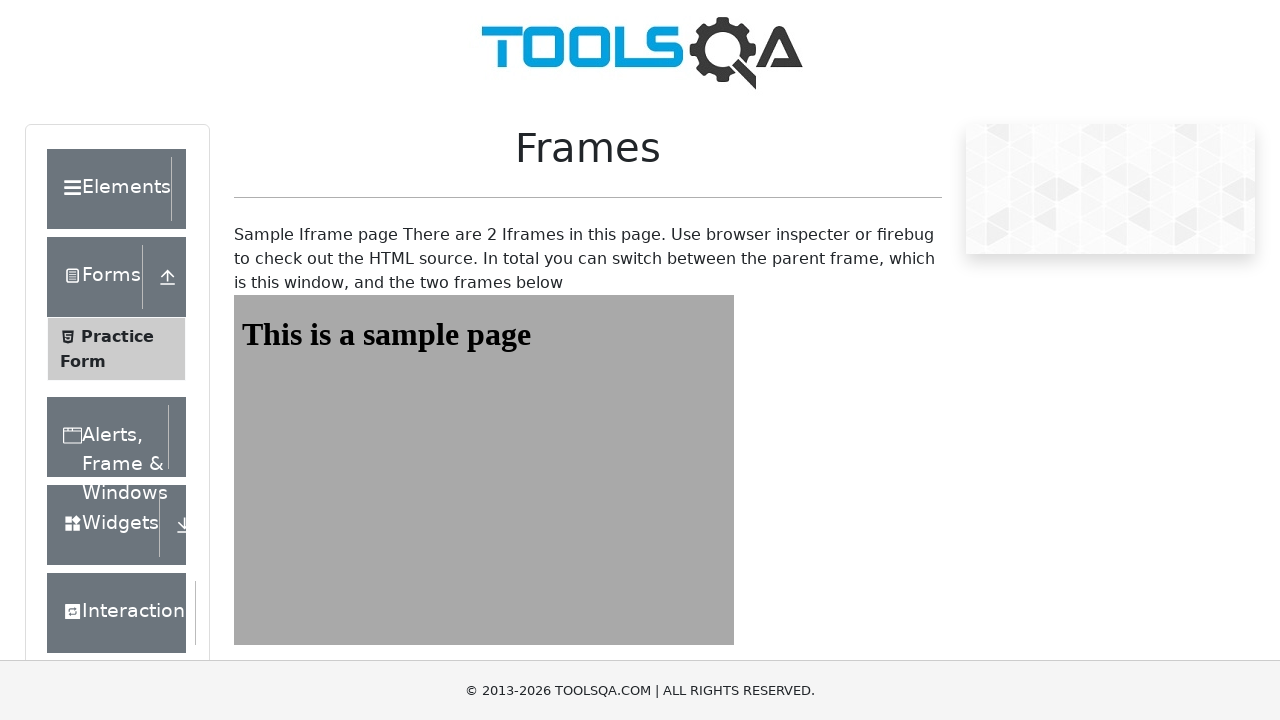